Tests dropdown selection by selecting option 1 and verifying it's selected

Starting URL: https://the-internet.herokuapp.com/dropdown

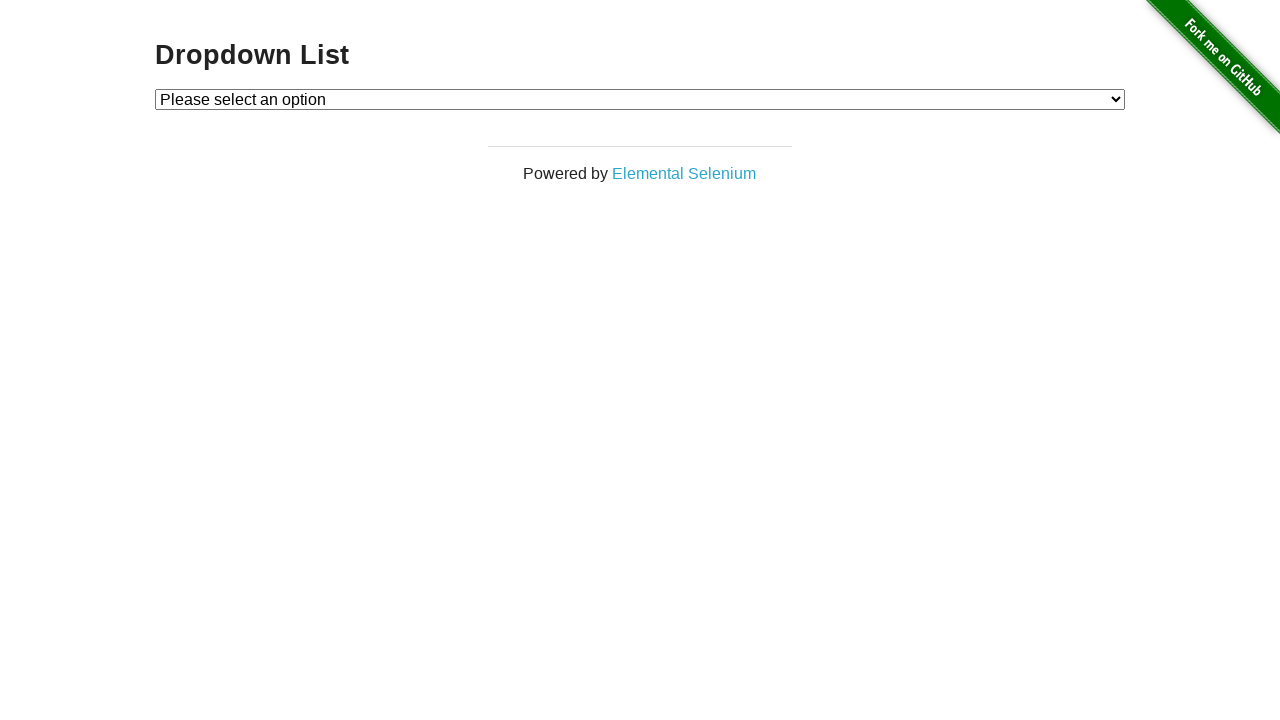

Selected option 1 from the dropdown on #dropdown
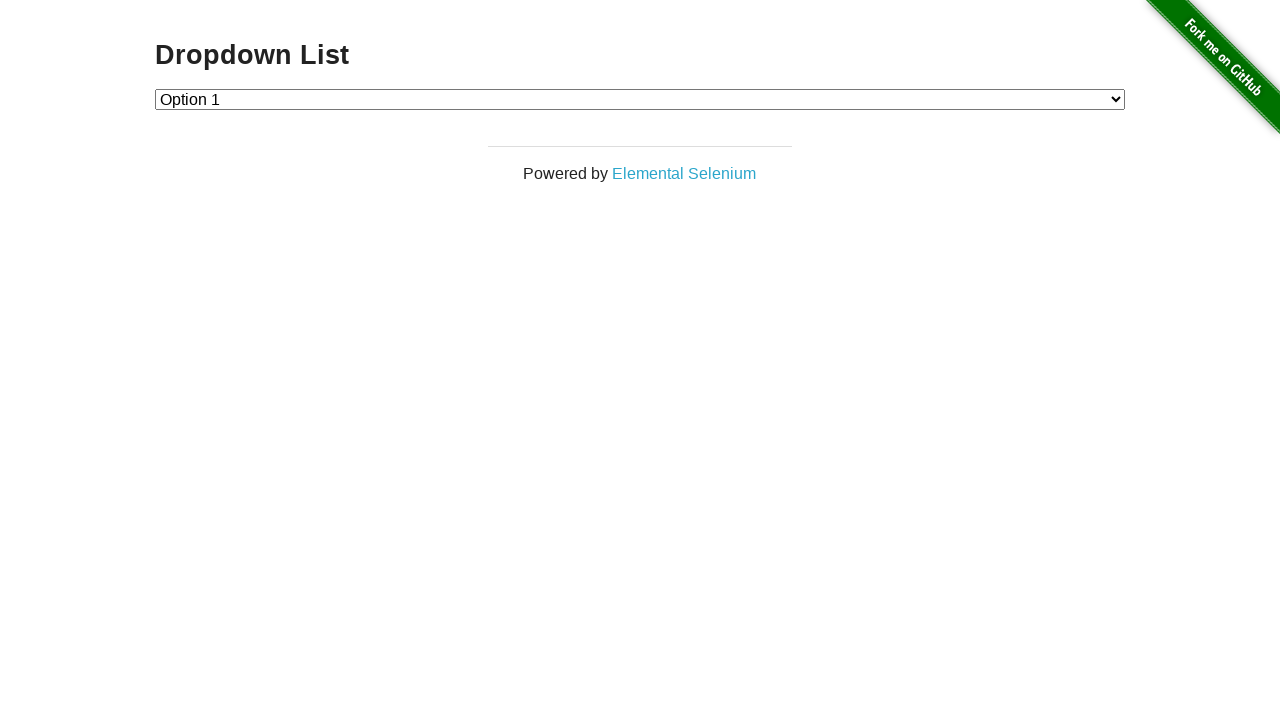

Located dropdown element
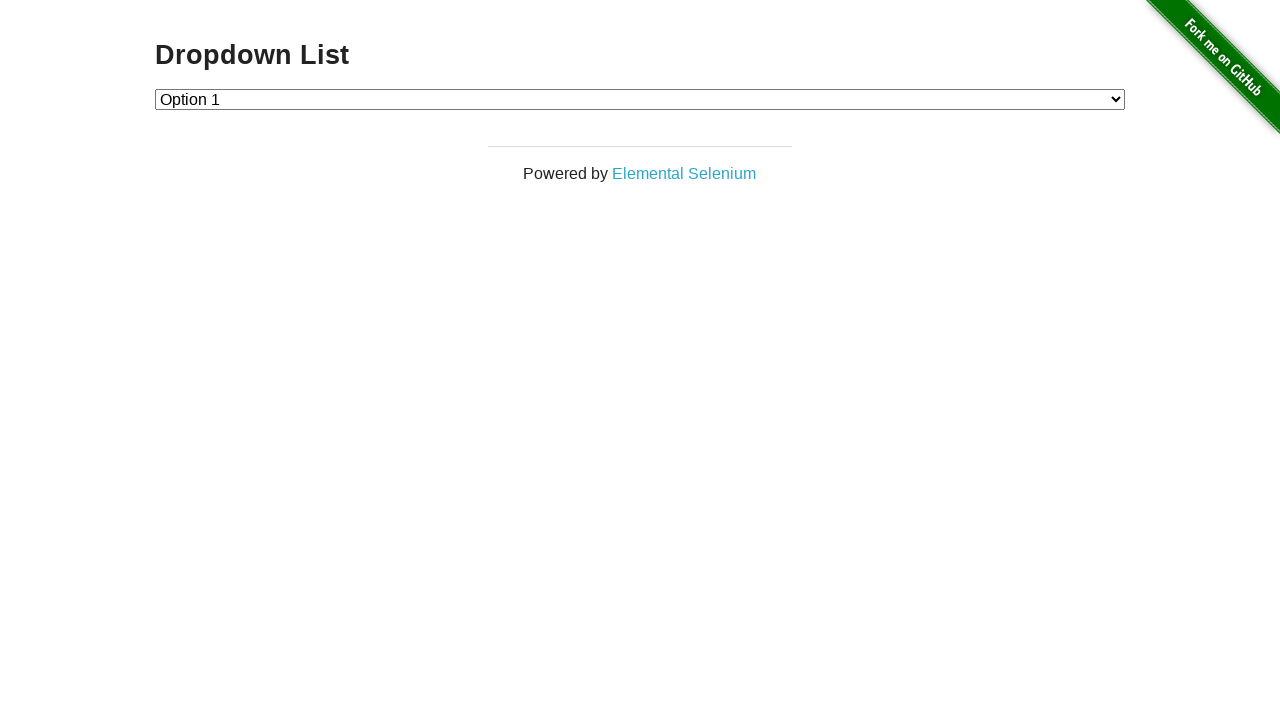

Asserted that option 1 is selected in the dropdown
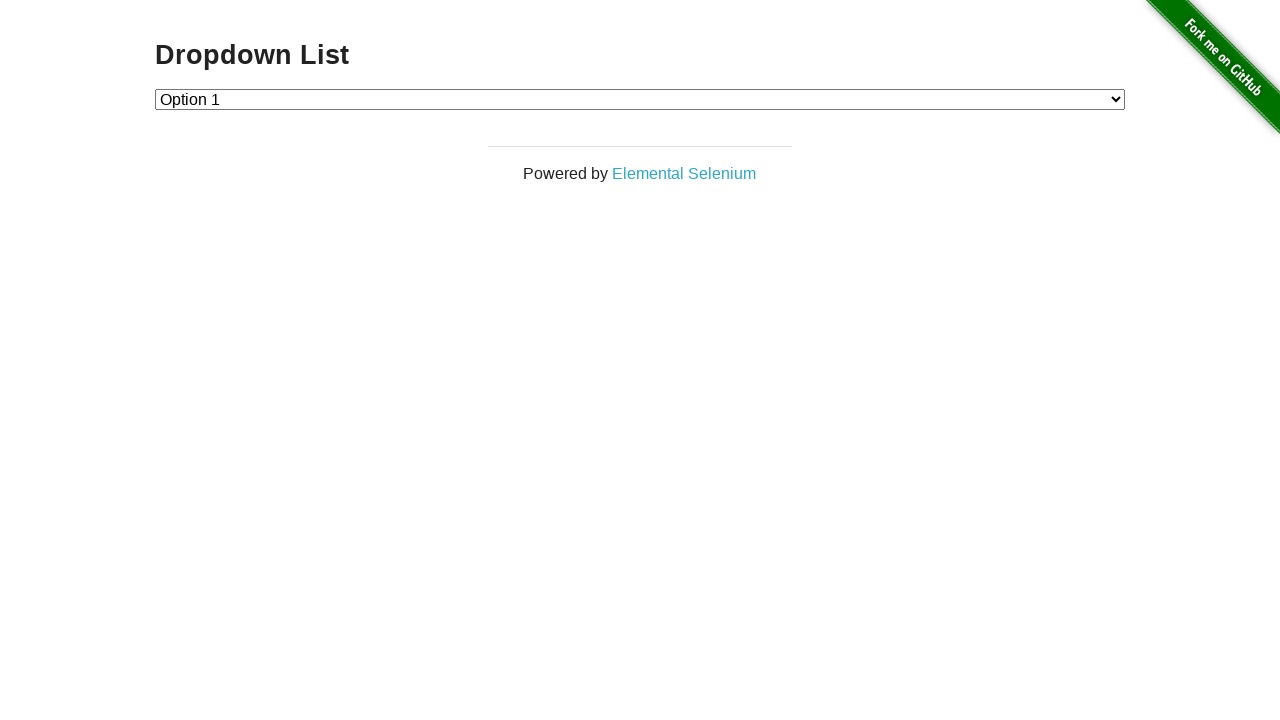

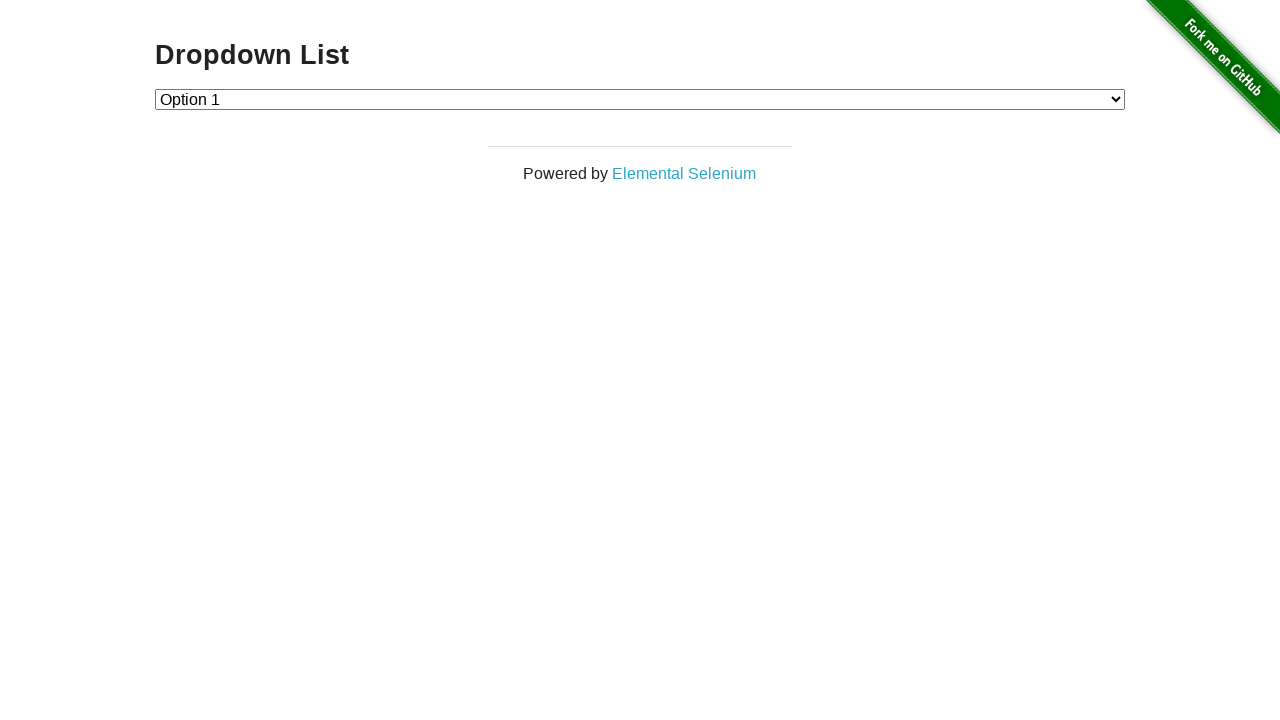